Tests adding specific grocery items (Cucumber, Brocolli, Beetroot) to the shopping cart on a practice e-commerce site by finding matching products and clicking their add-to-cart buttons.

Starting URL: https://rahulshettyacademy.com/seleniumPractise/#/

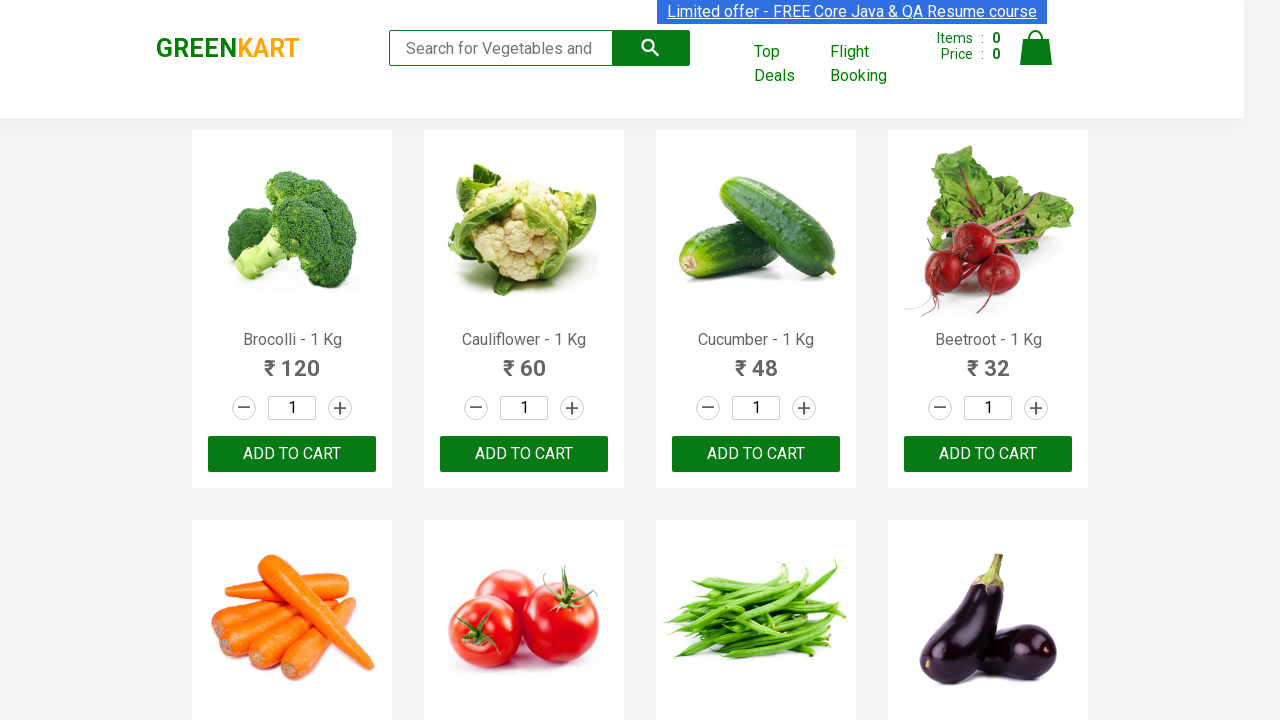

Waited for product names to load
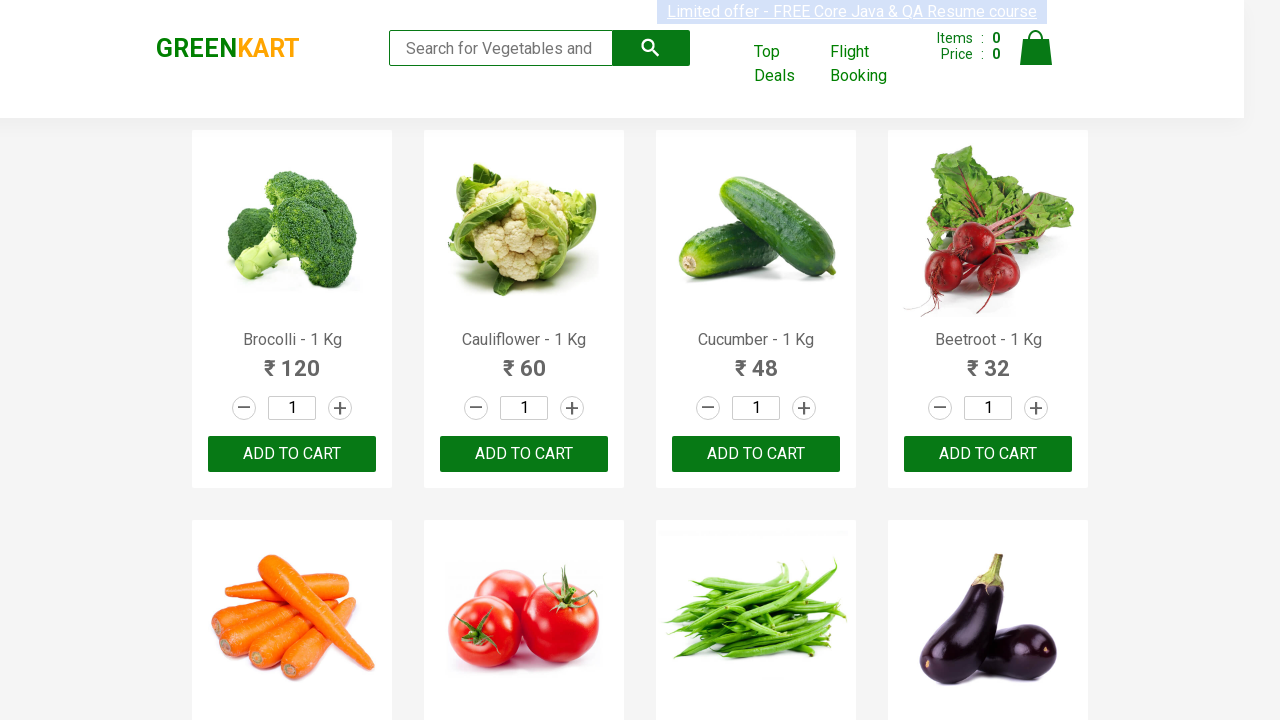

Retrieved all product elements from the page
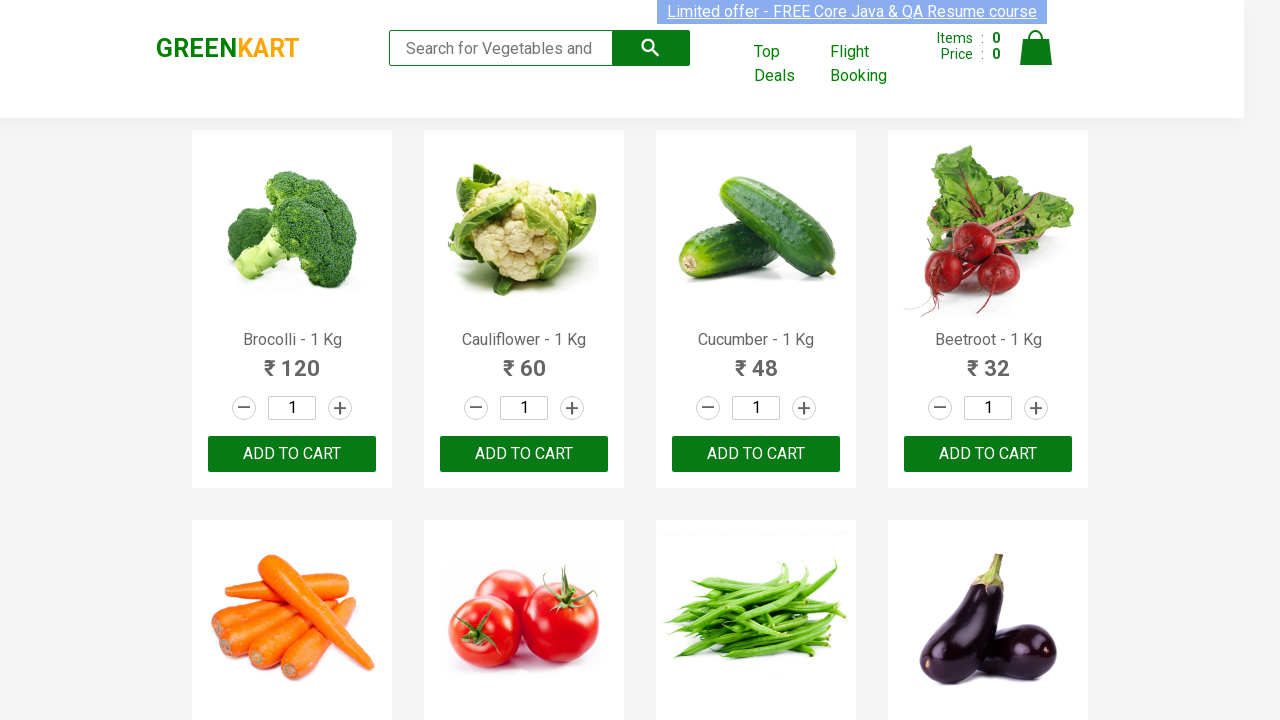

Clicked 'Add to Cart' button for Brocolli at (292, 454) on div.product-action button >> nth=0
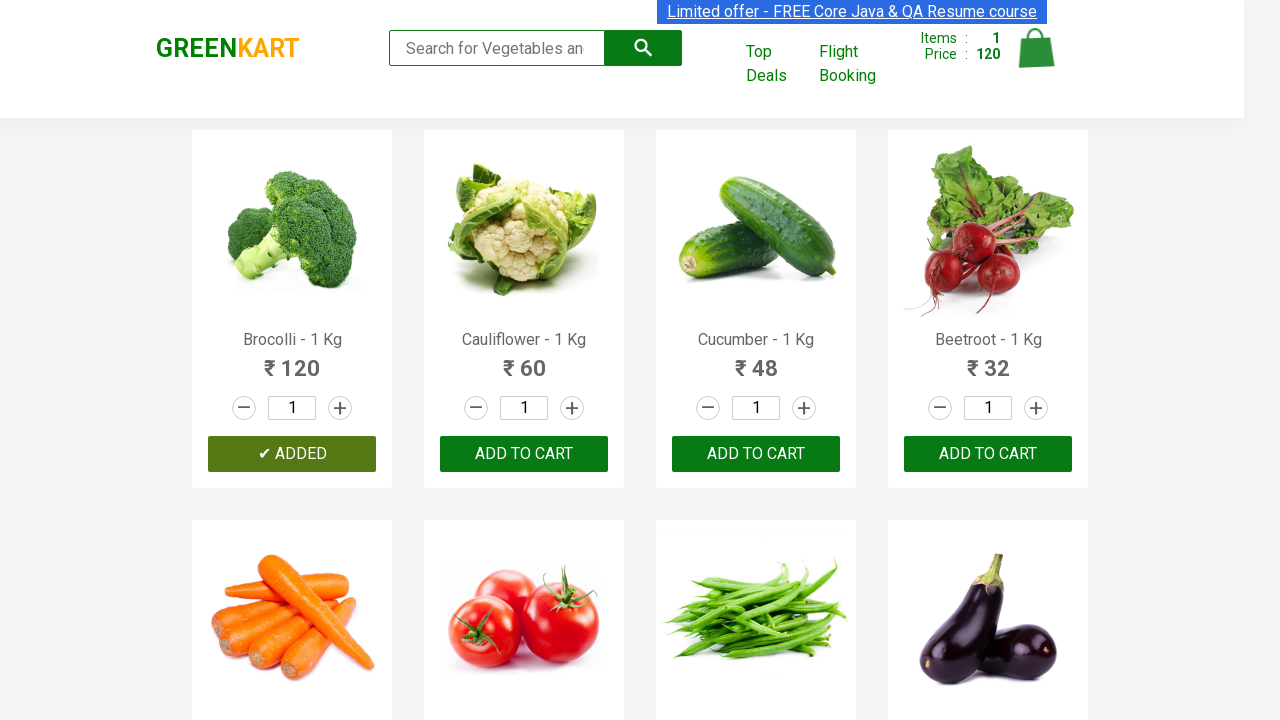

Clicked 'Add to Cart' button for Cucumber at (756, 454) on div.product-action button >> nth=2
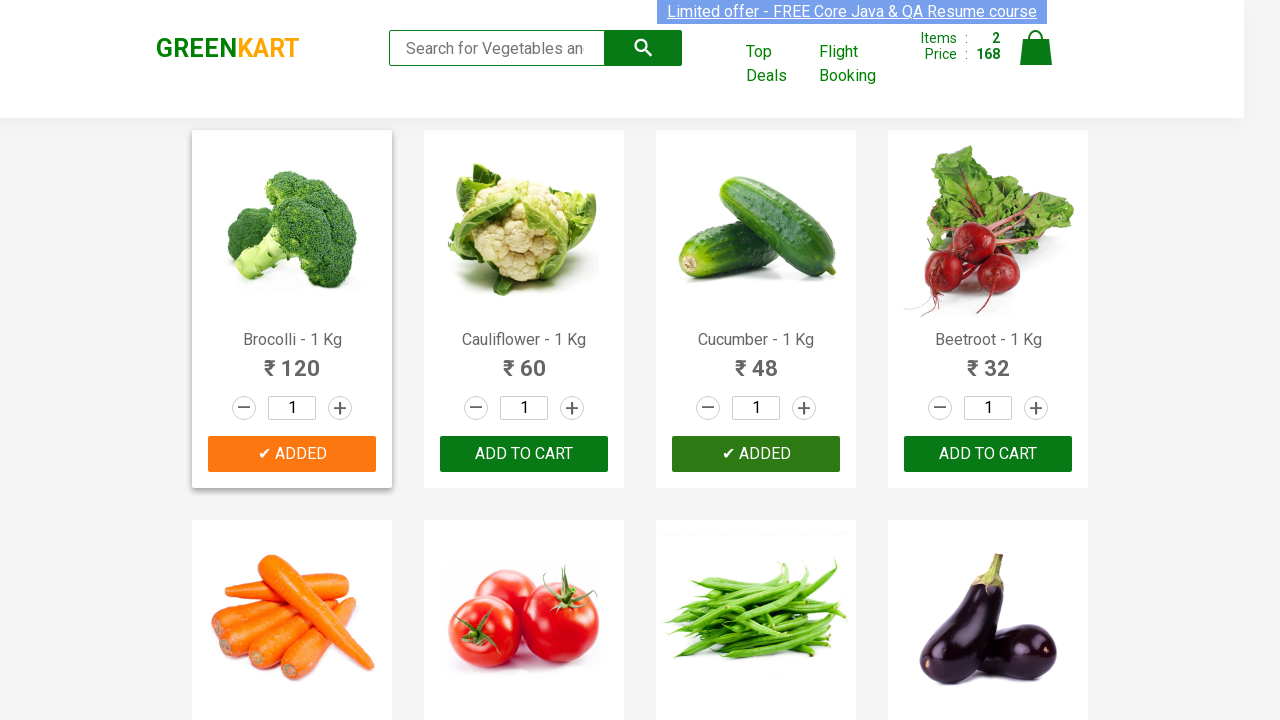

Clicked 'Add to Cart' button for Beetroot at (988, 454) on div.product-action button >> nth=3
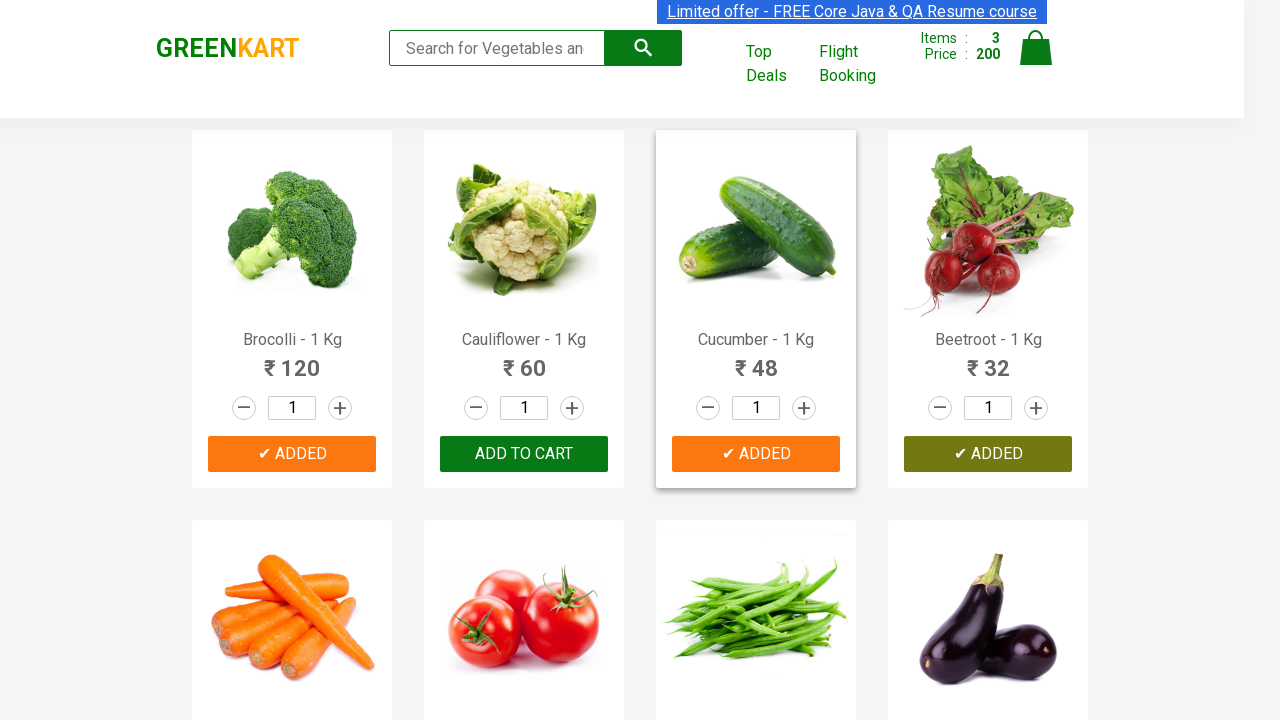

Waited 500ms for items to be added to cart
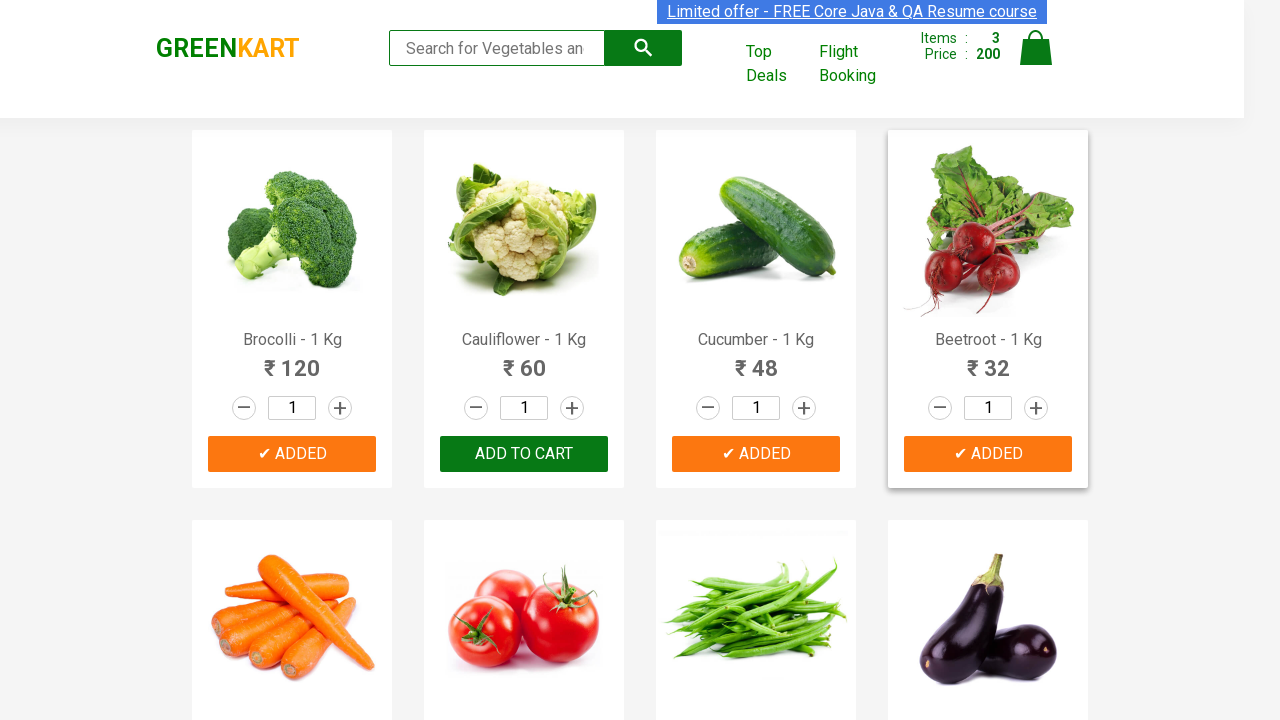

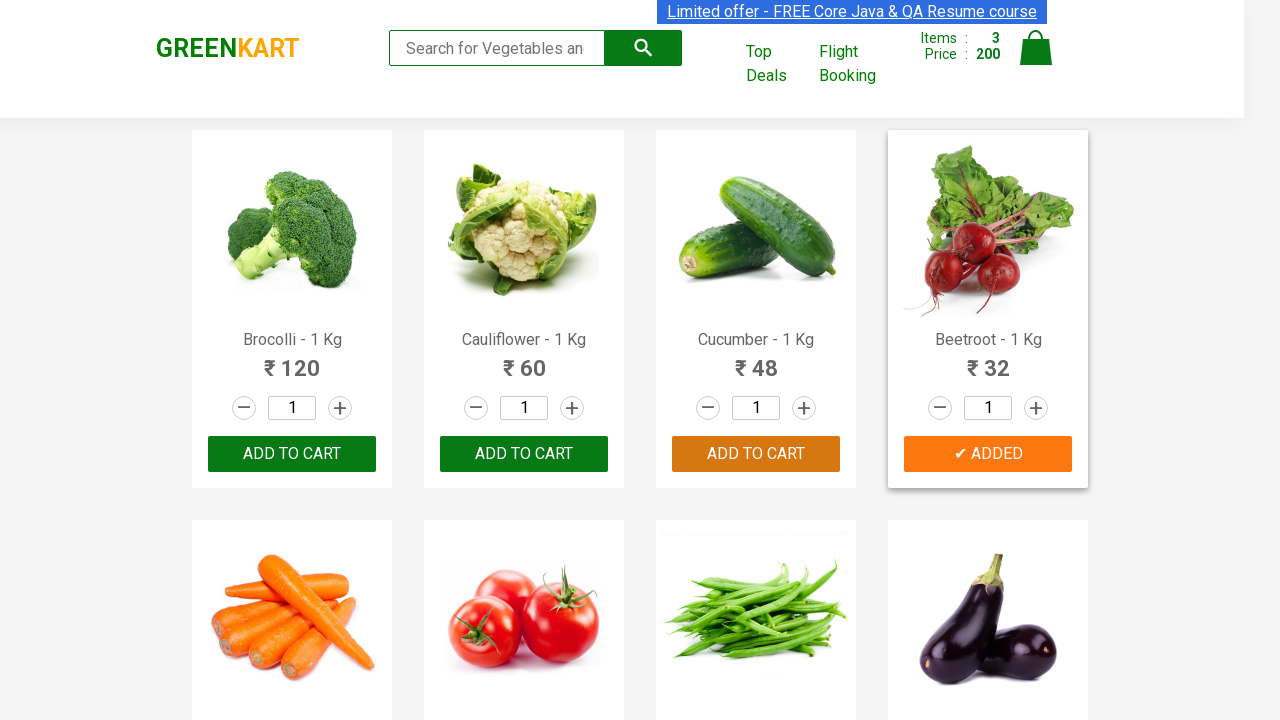